Solves a math captcha by calculating a formula based on a value from the page, then fills the answer and completes robot verification checkboxes before submitting

Starting URL: https://suninjuly.github.io/math.html

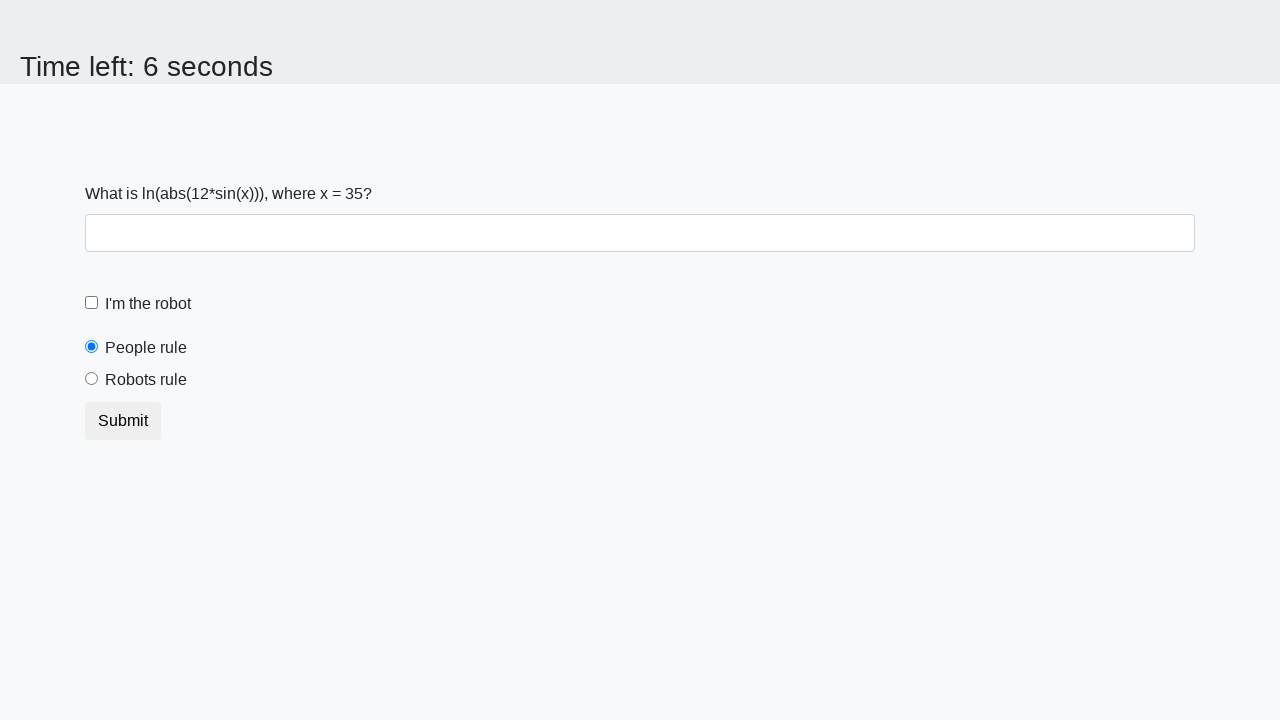

Located the input value element
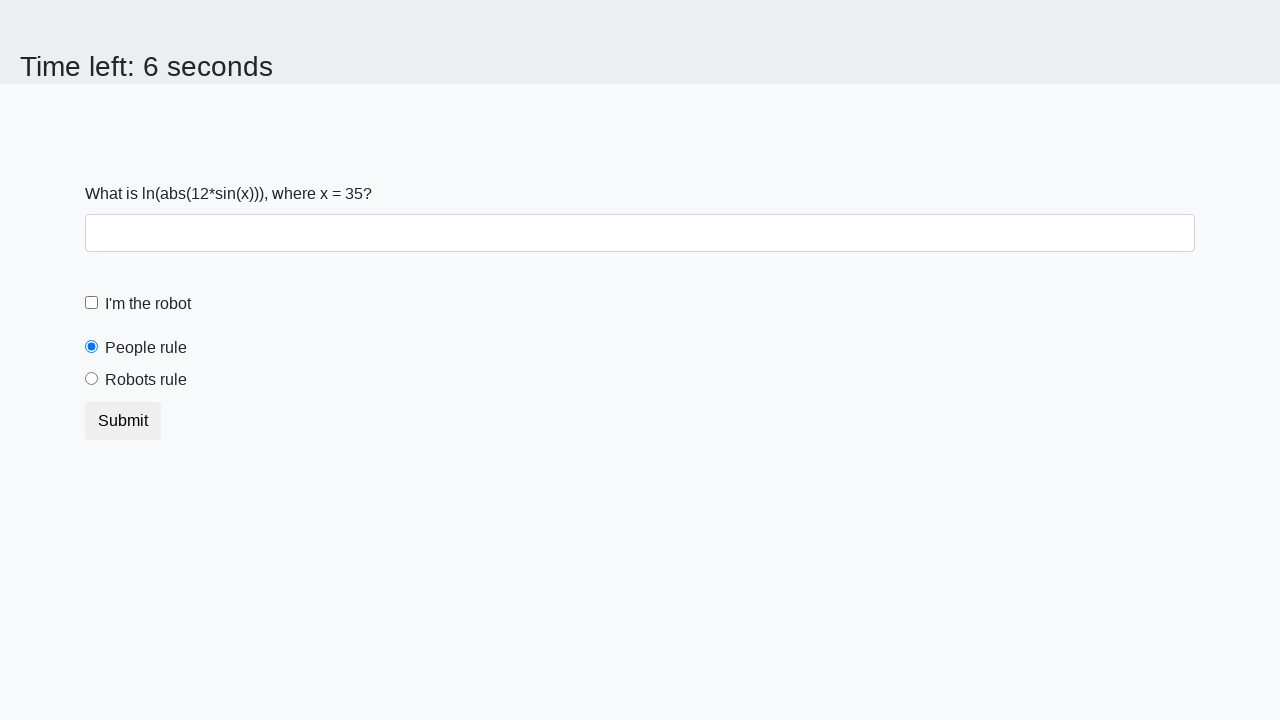

Retrieved the input value from the page
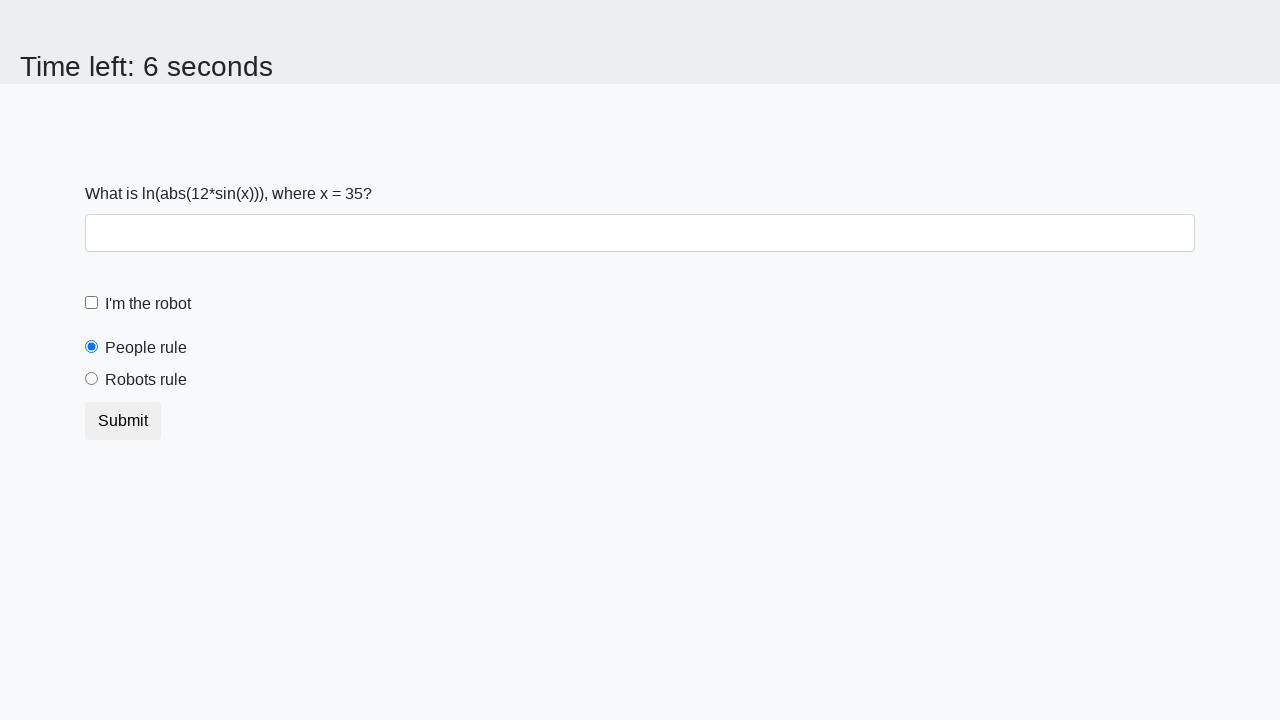

Calculated the math captcha answer using formula: log(abs(12*sin(x)))
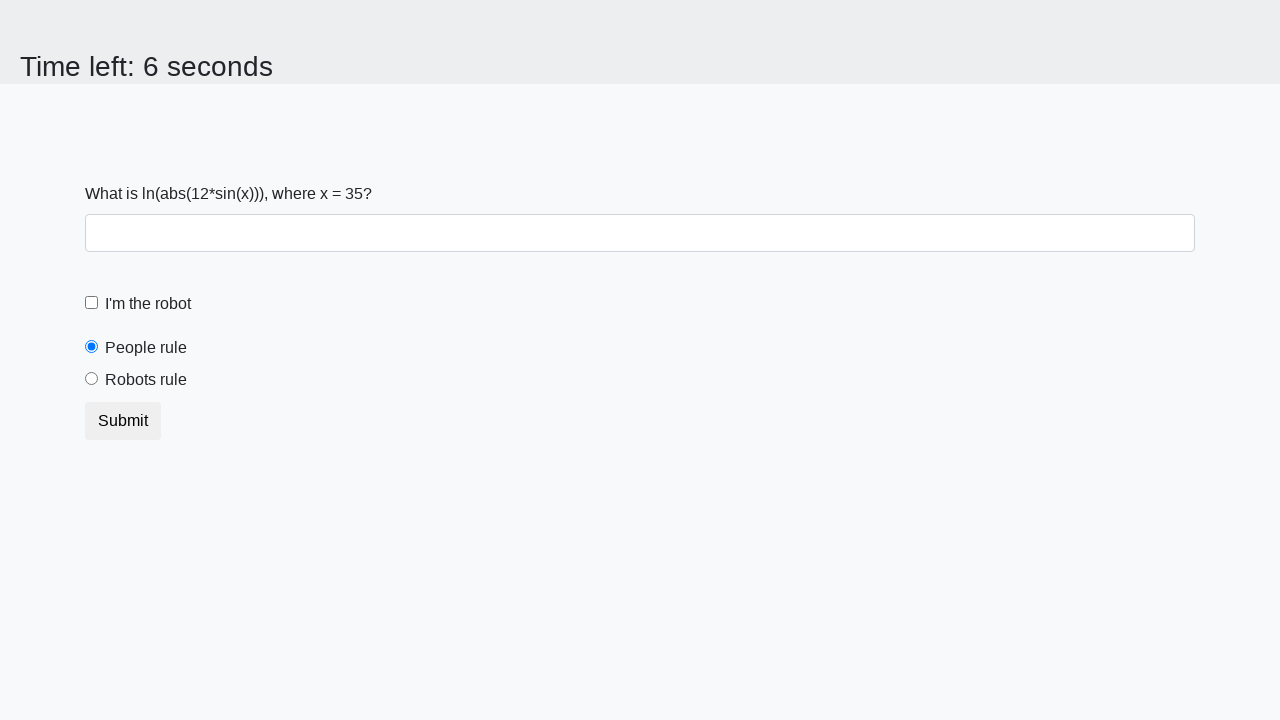

Filled the answer field with calculated value: 1.636701273223551 on #answer
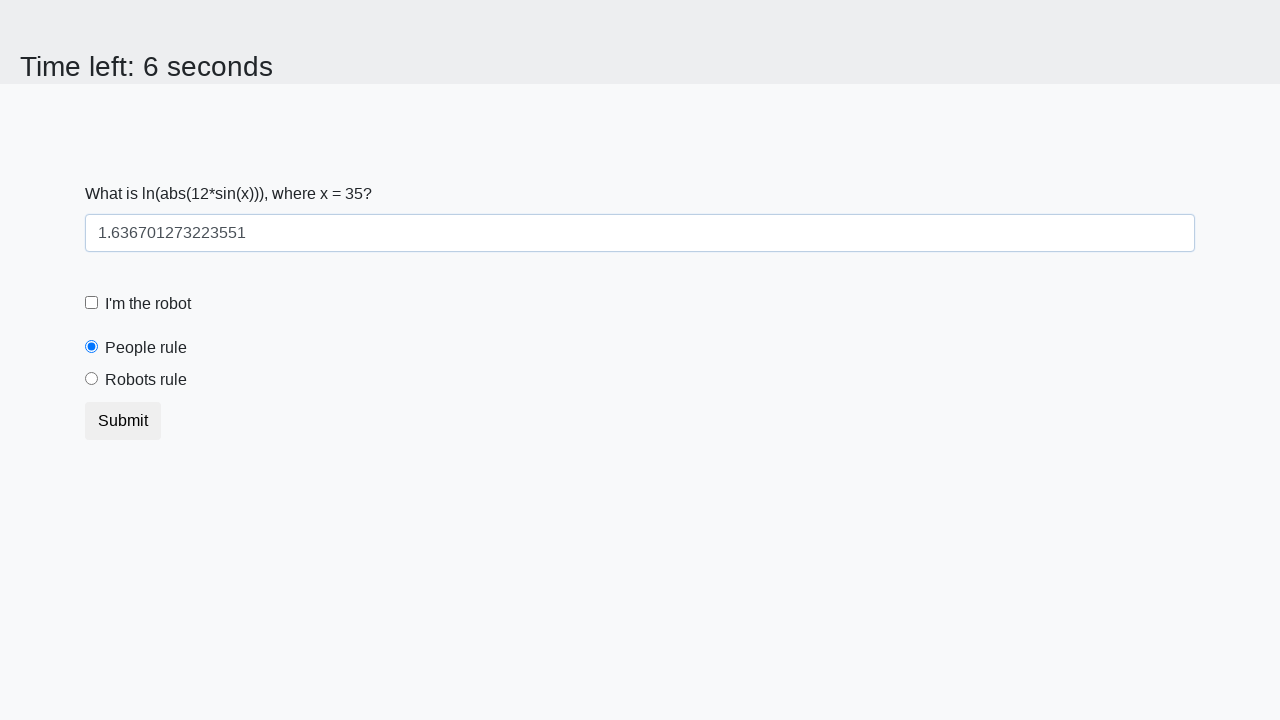

Clicked the robot verification checkbox at (92, 303) on #robotCheckbox
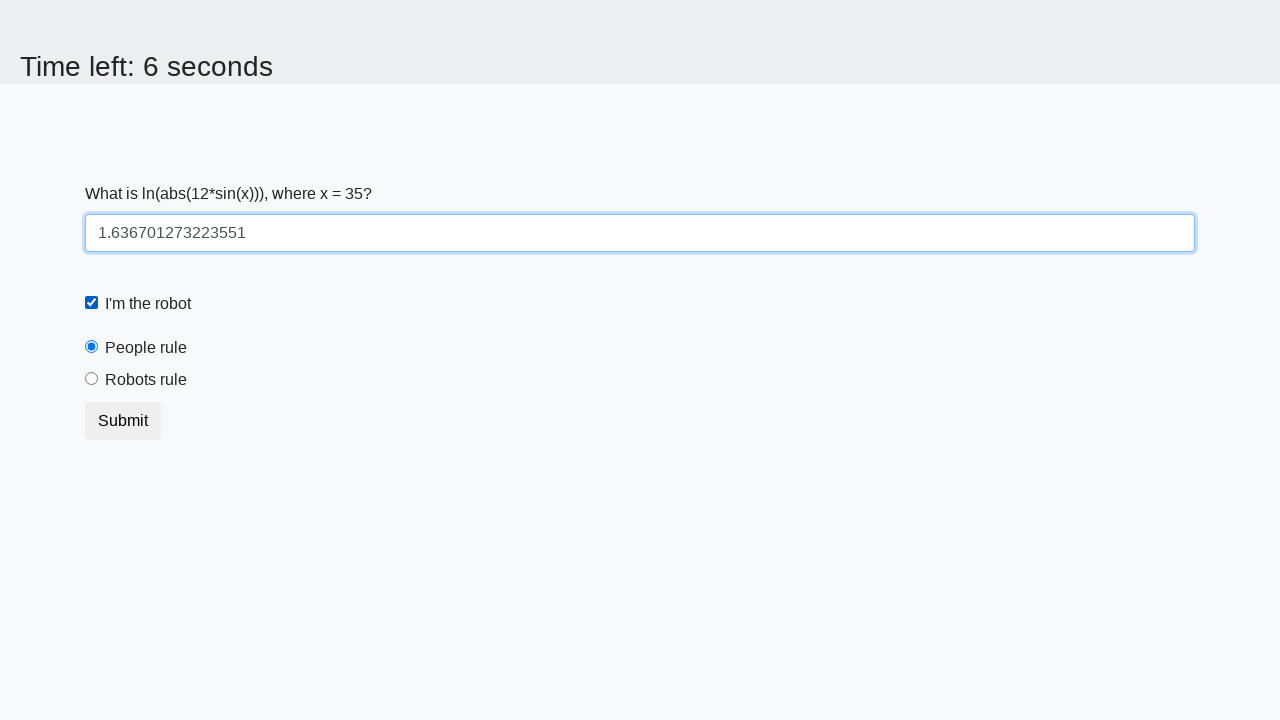

Selected the robots rule radio button at (92, 379) on #robotsRule
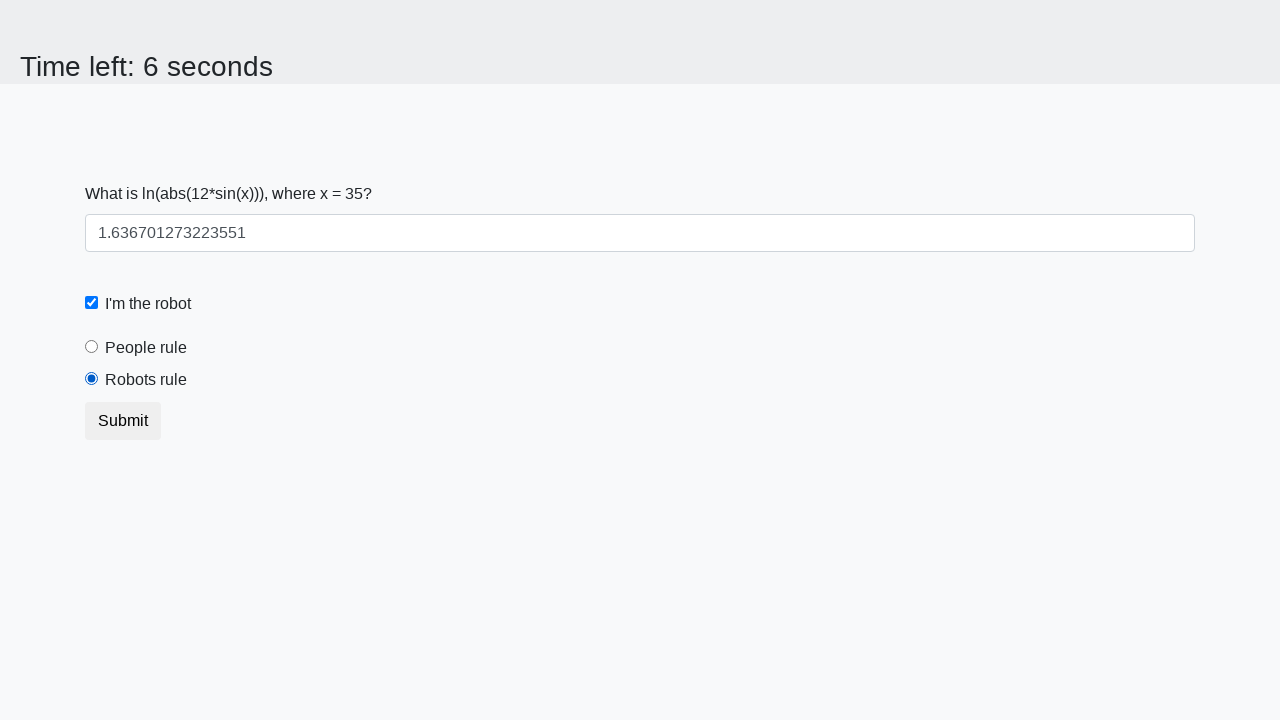

Clicked the submit button to complete the verification at (123, 421) on button
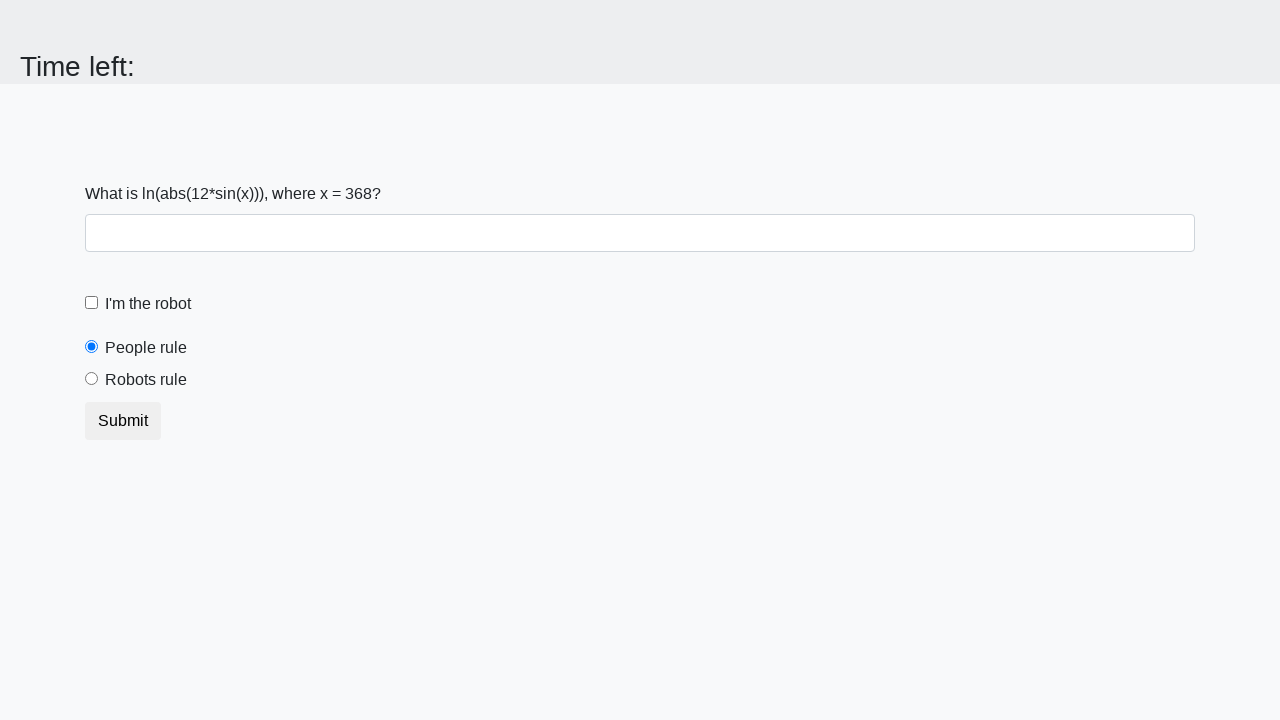

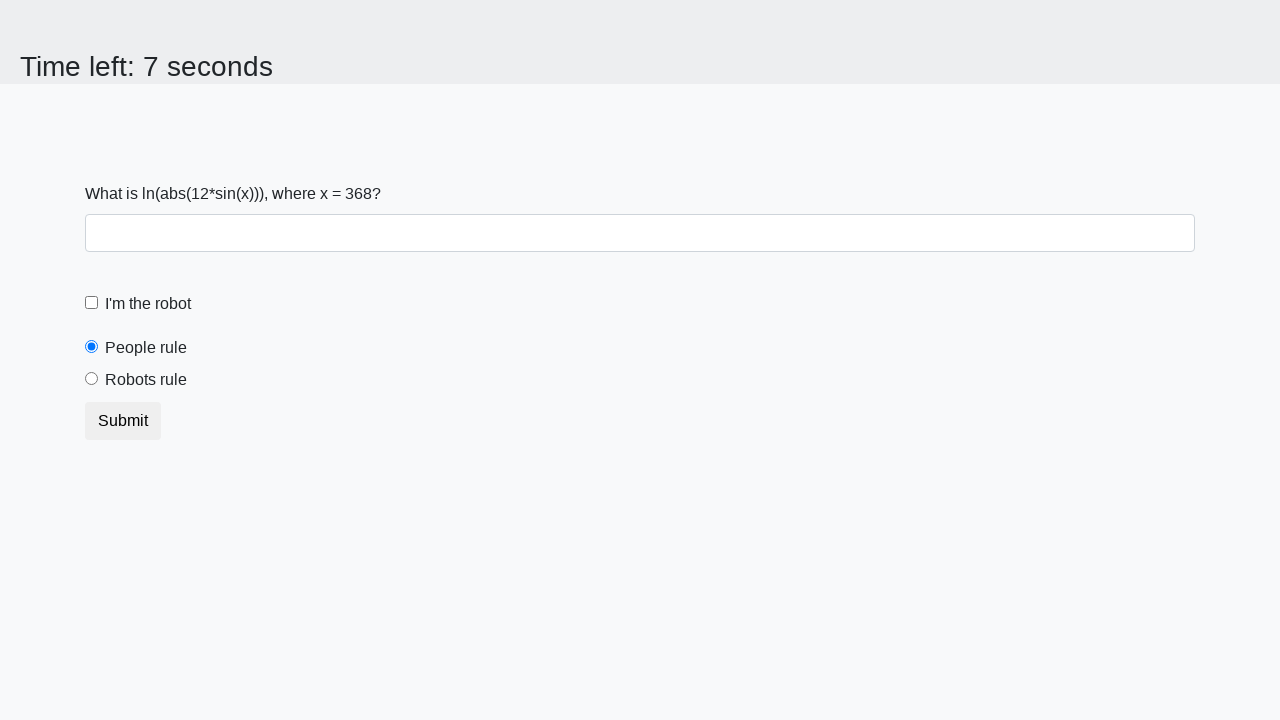